Tests customer login flow by clicking Customer Login button, selecting a user from dropdown, and logging in

Starting URL: https://www.globalsqa.com/angularJs-protractor/BankingProject/#/login

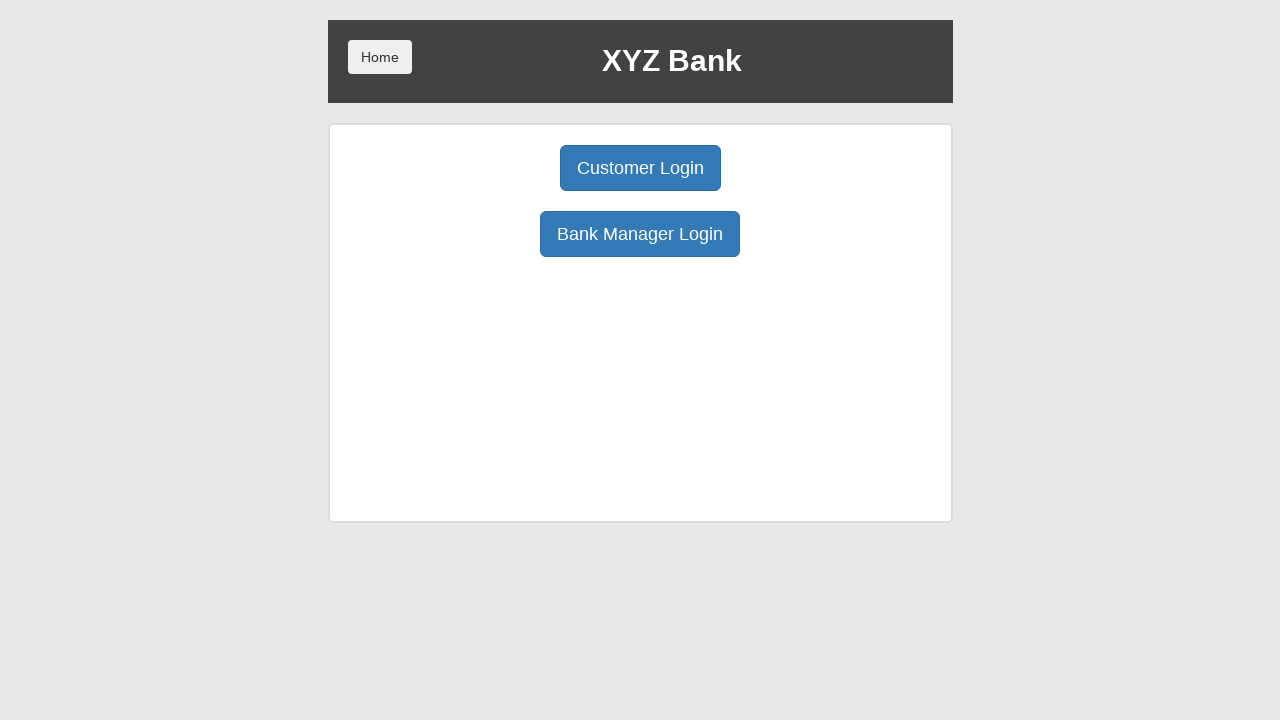

Clicked Customer Login button at (640, 168) on button:has-text('Customer Login')
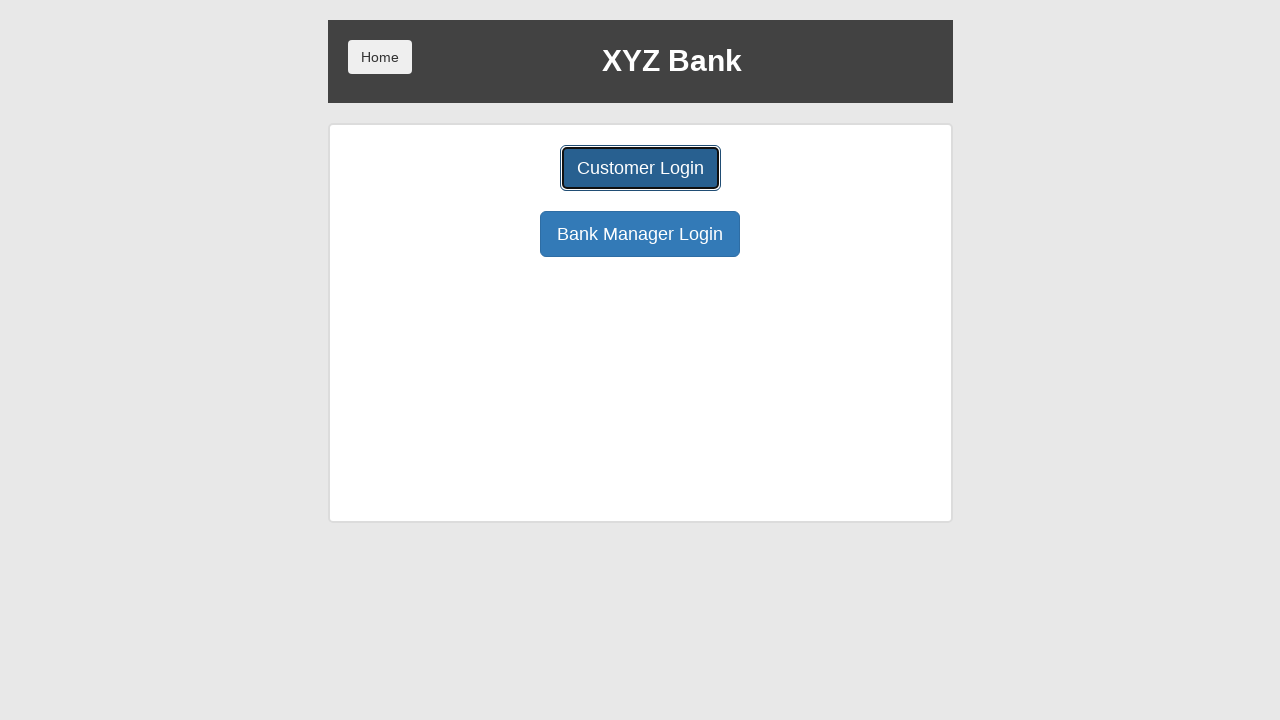

Clicked user dropdown to open it at (640, 187) on select#userSelect
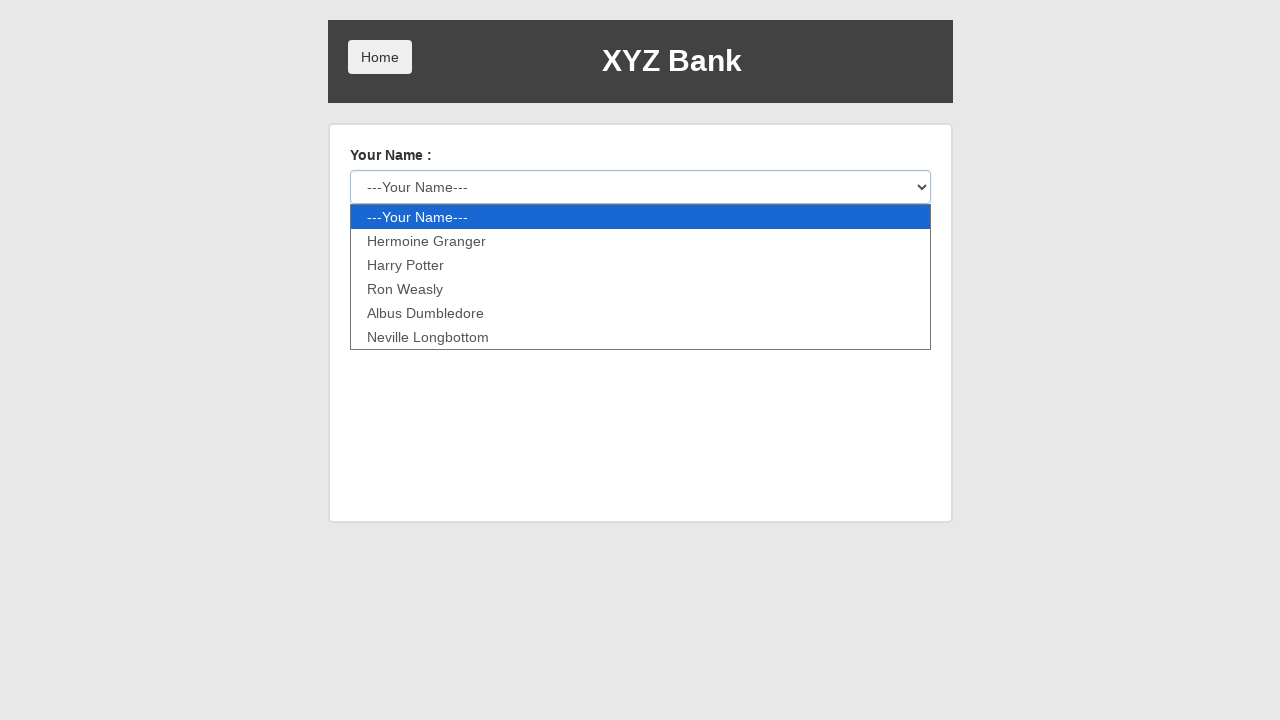

Selected 'Harry Potter' from dropdown on select#userSelect
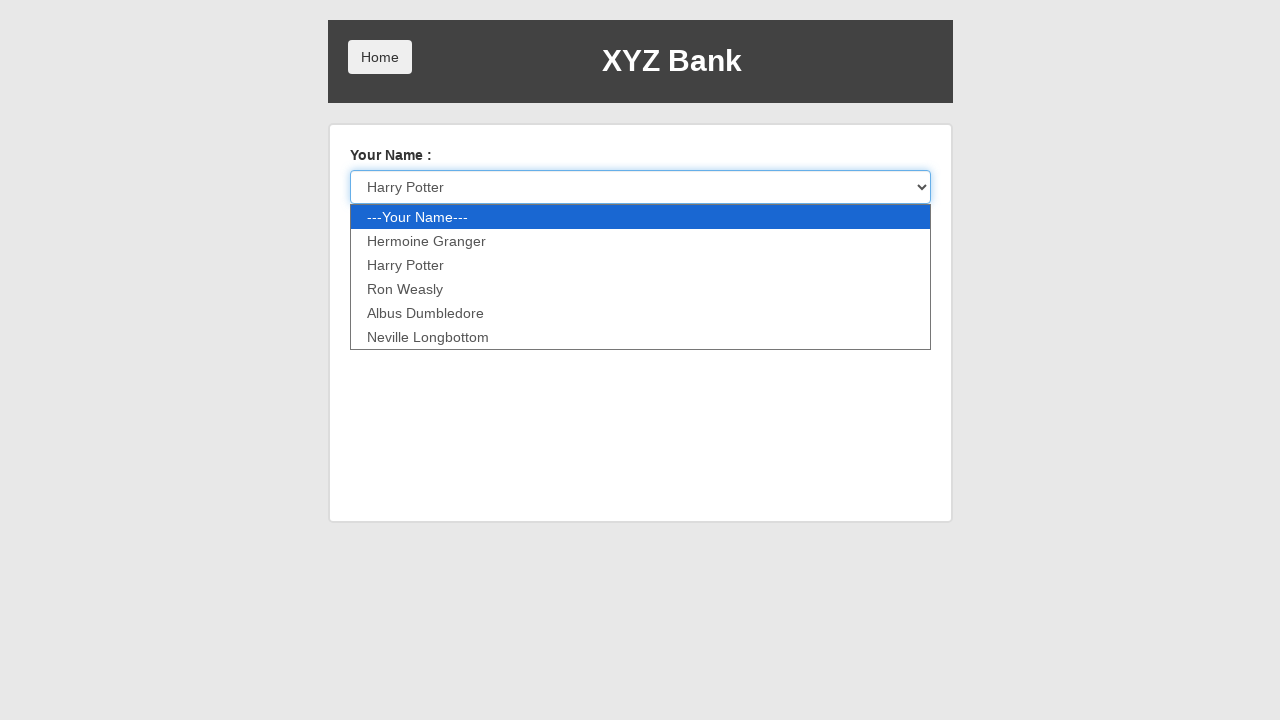

Clicked Login button at (380, 236) on button:has-text('Login')
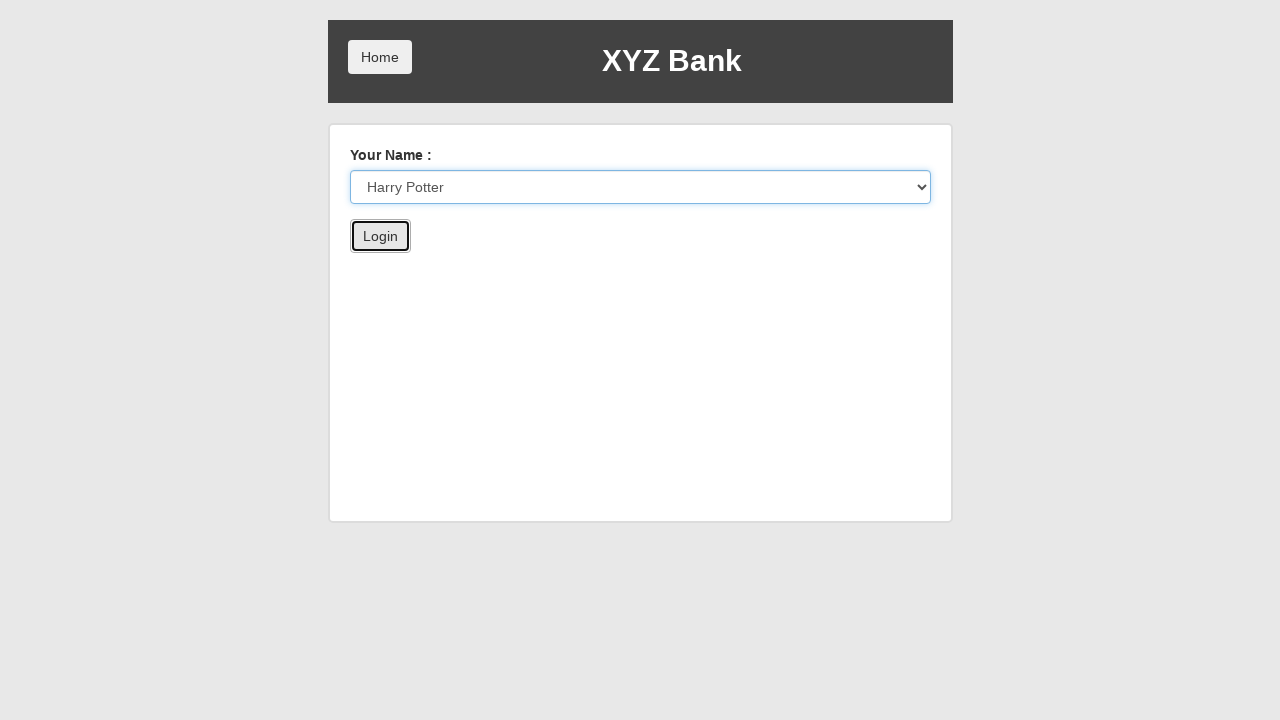

Welcome message for Harry Potter appeared - login successful
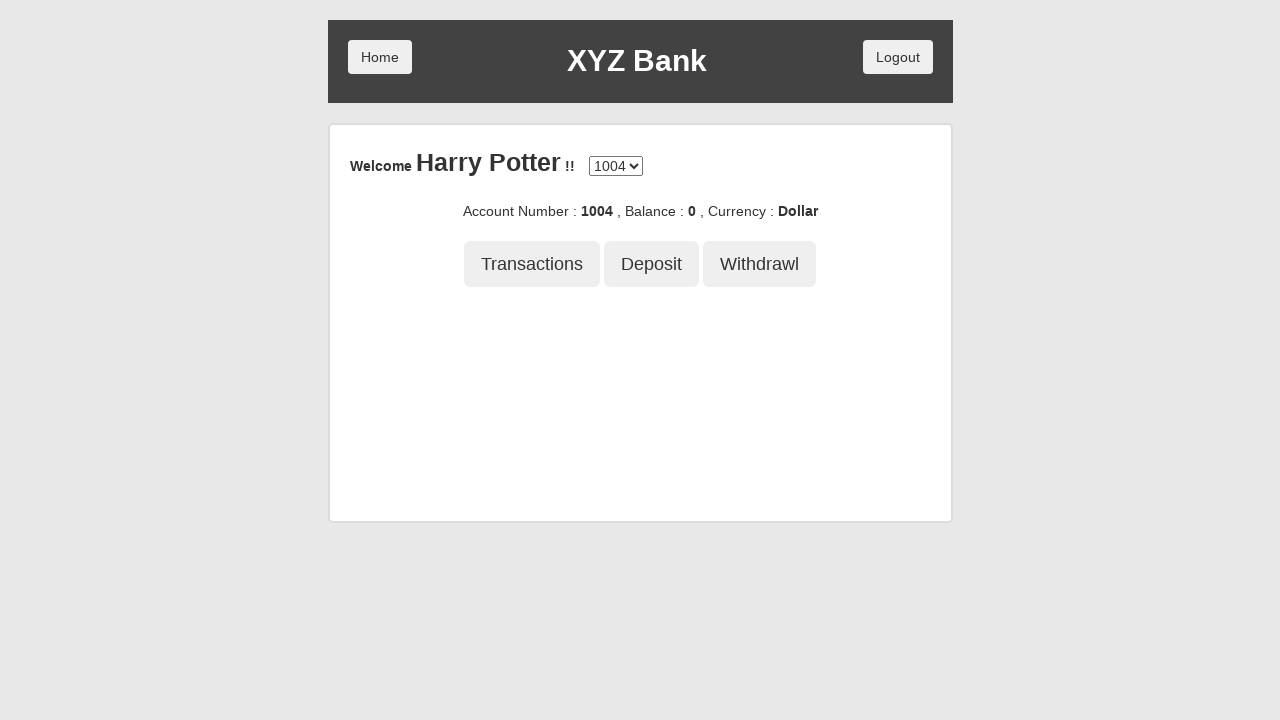

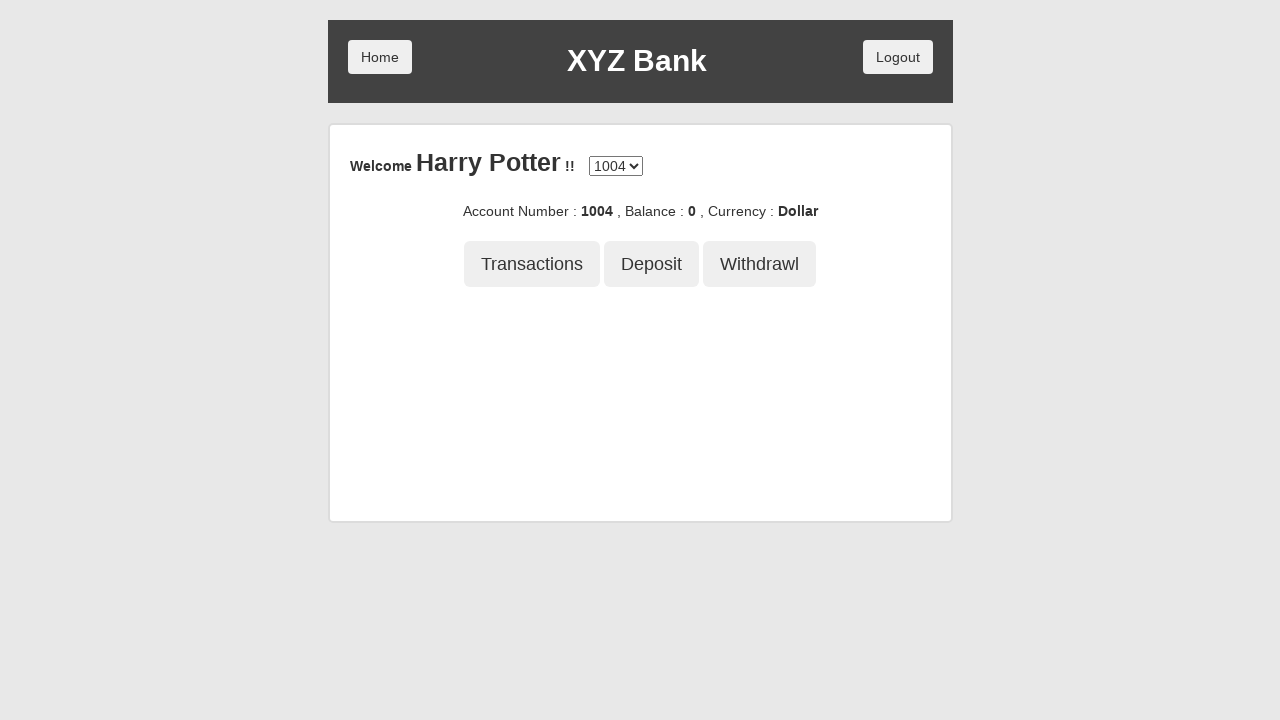